Tests a simple text input form by entering text "monkey" into the input field, submitting with Enter key, and verifying the result element appears.

Starting URL: https://www.qa-practice.com/elements/input/simple

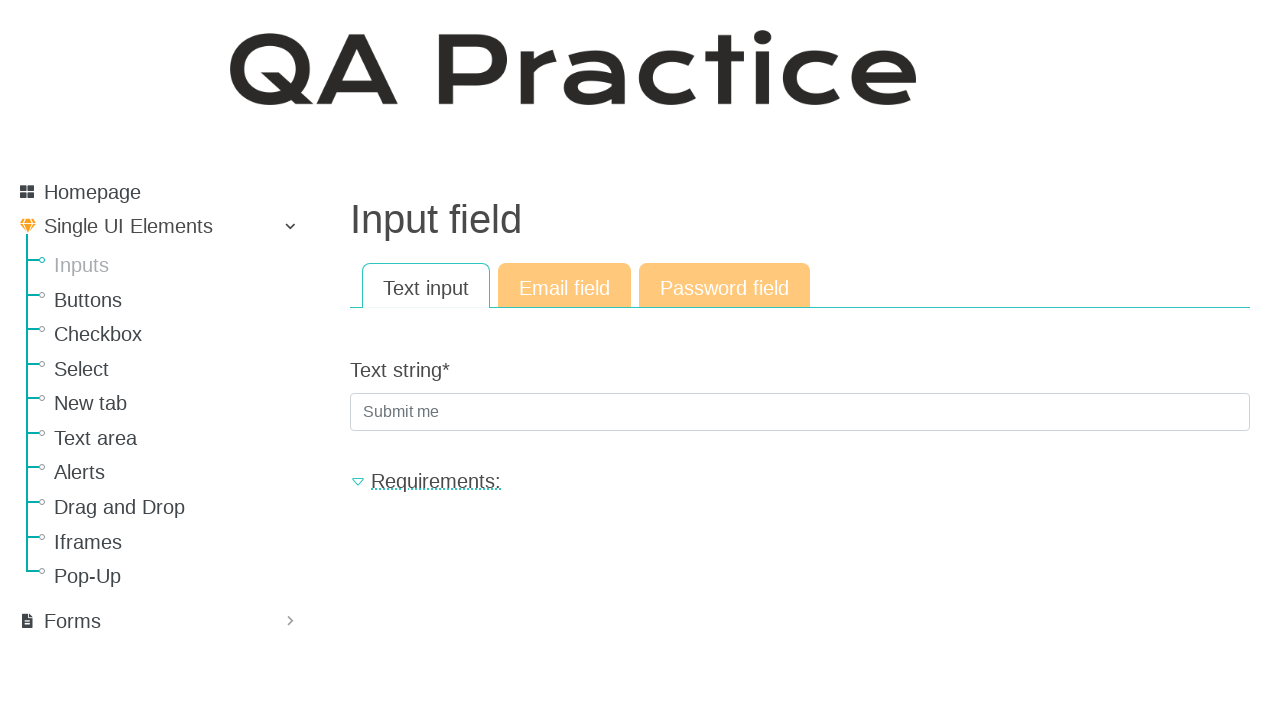

Filled text input field with 'monkey' on #id_text_string
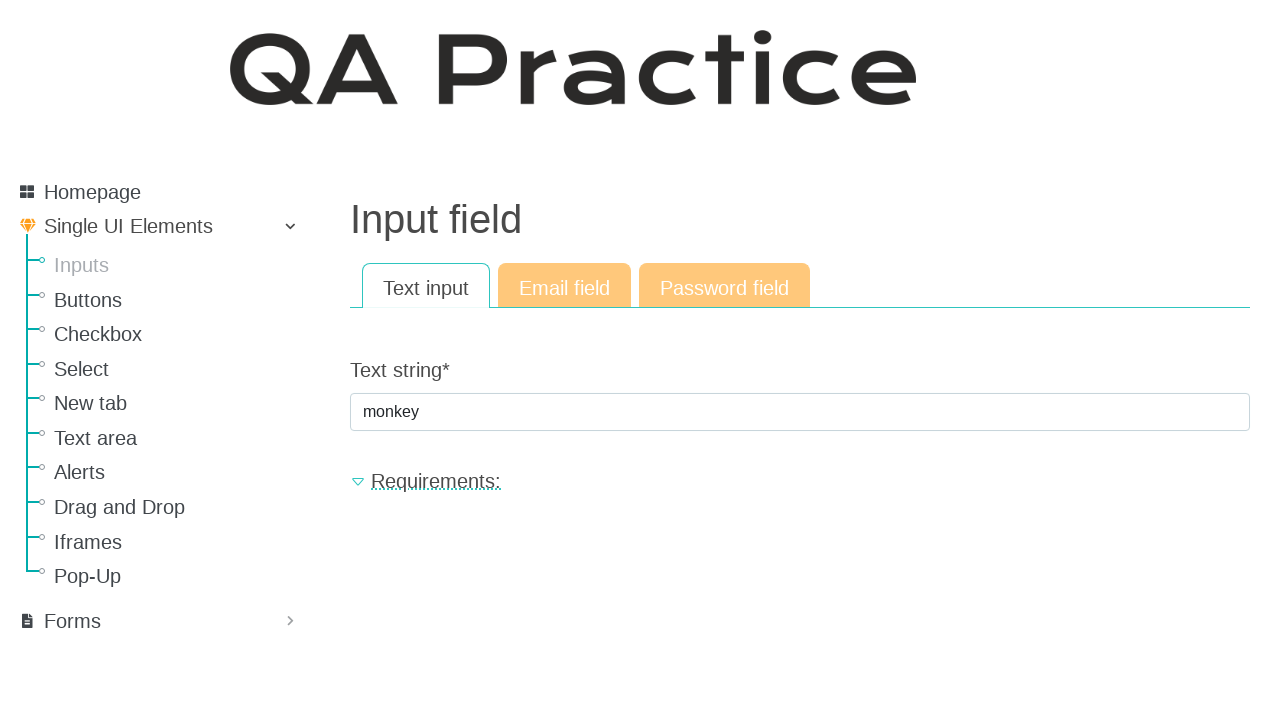

Pressed Enter key to submit the form on #id_text_string
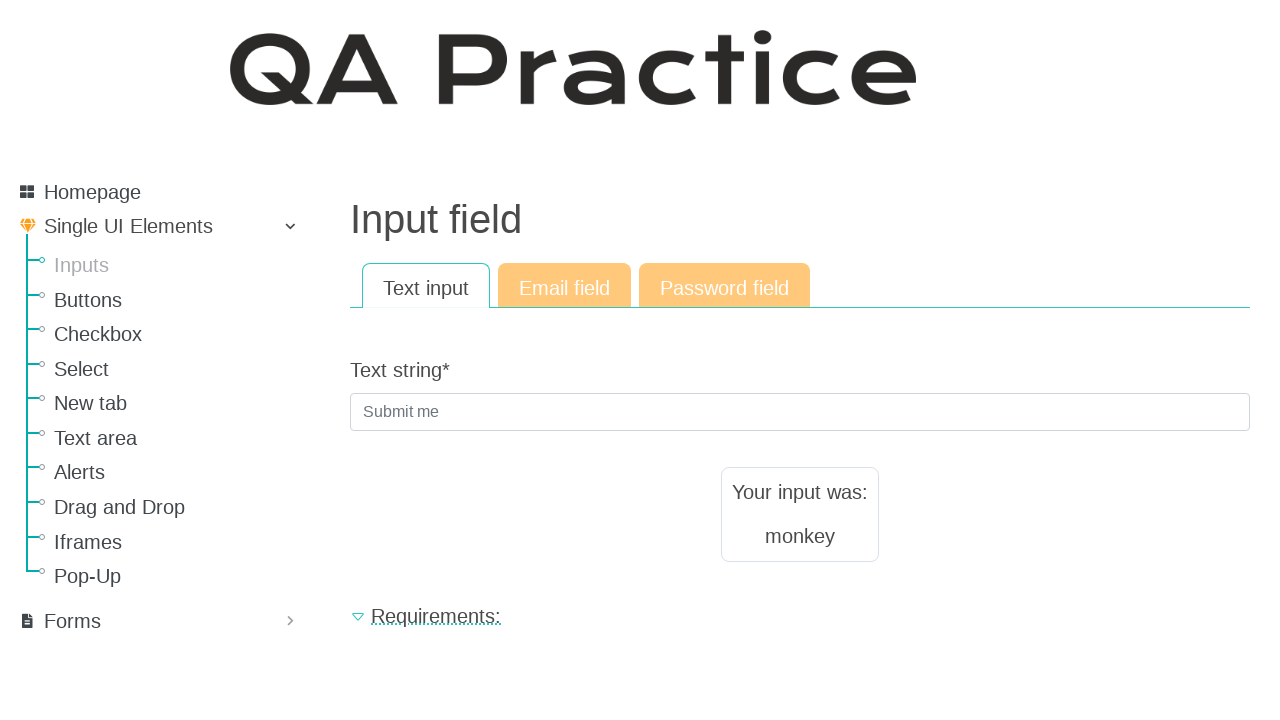

Result element appeared after form submission
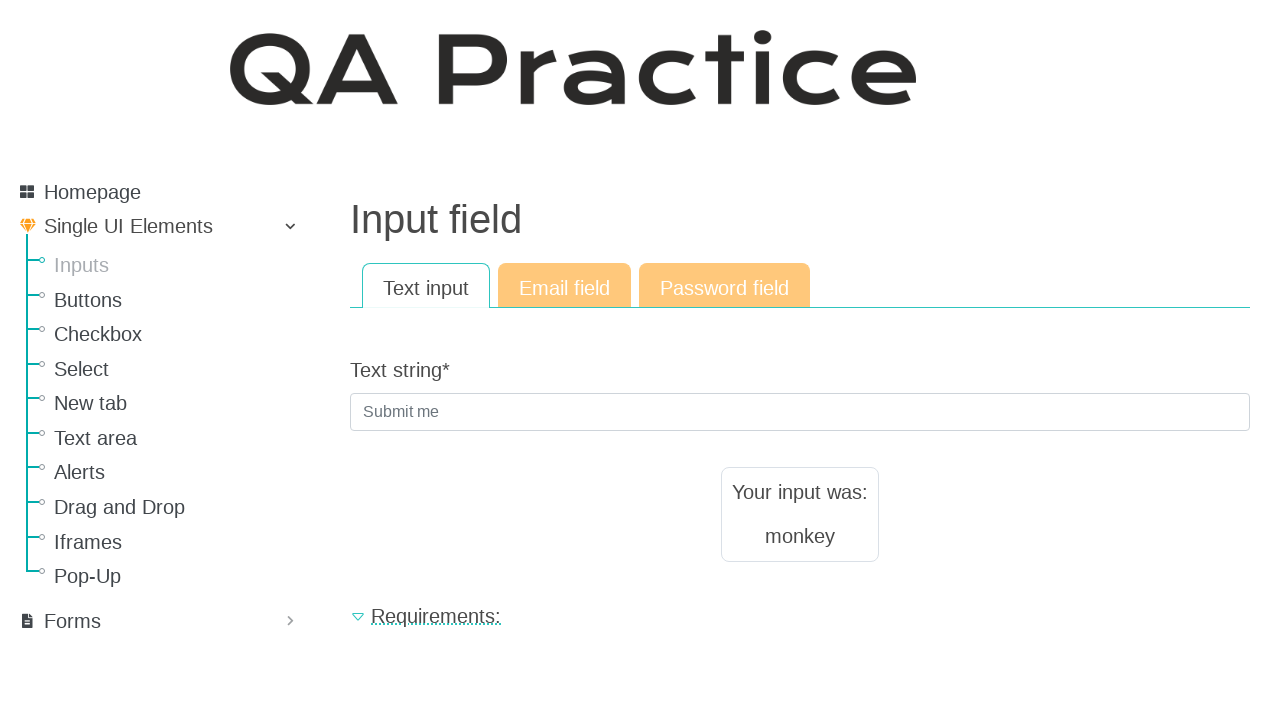

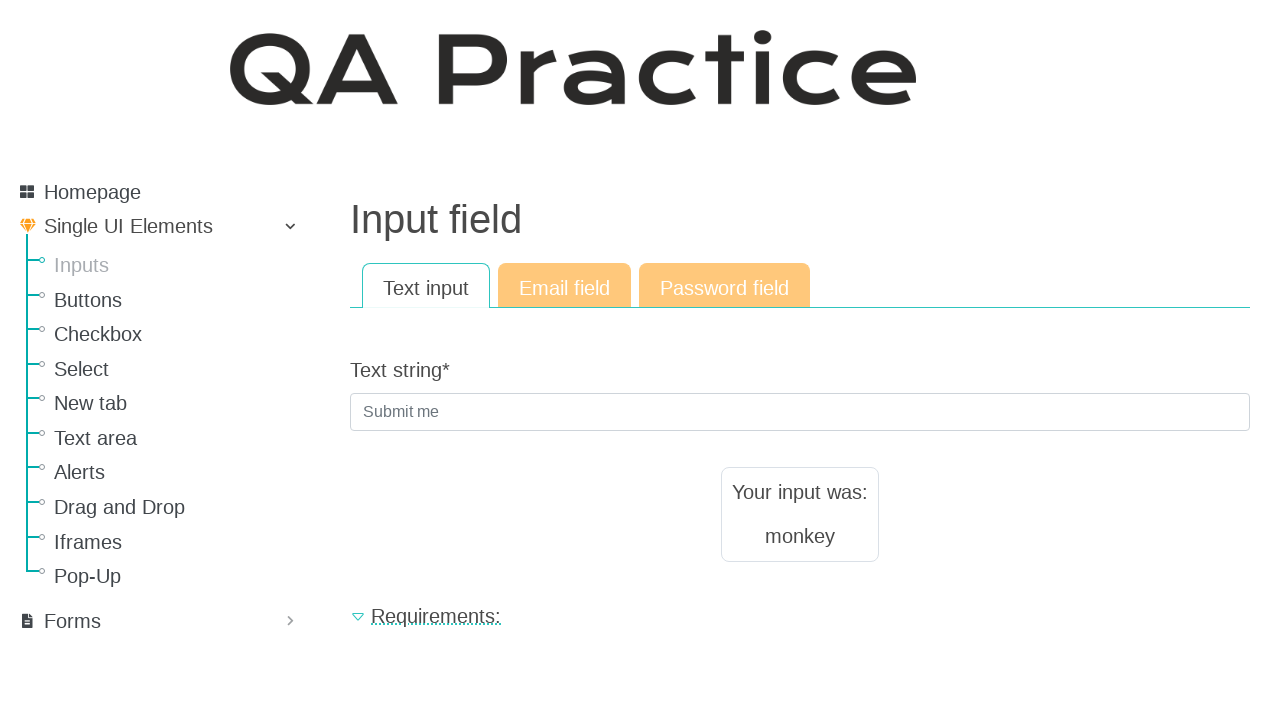